Tests navigation on demoblaze.com by clicking the Laptops category and then selecting the Sony vaio i5 product with explicit wait

Starting URL: https://www.demoblaze.com/index.html

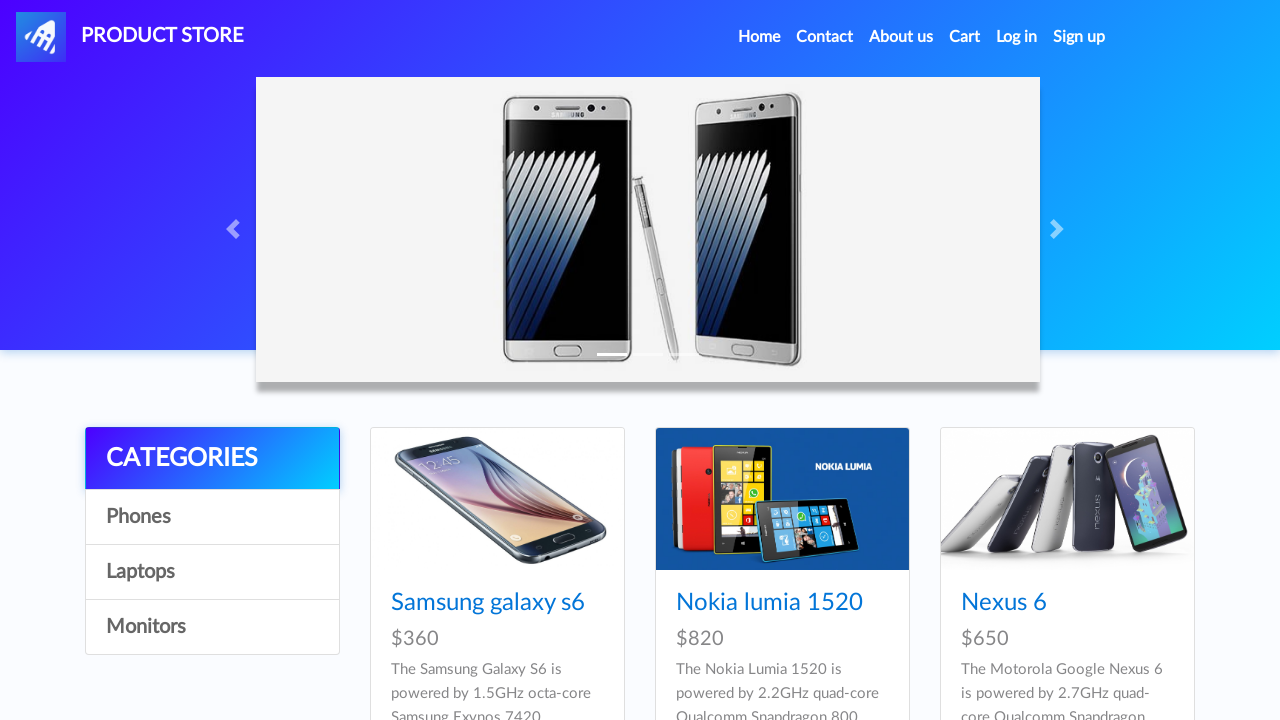

Clicked on Laptops category at (212, 572) on xpath=//a[contains(text(),'Laptops')]
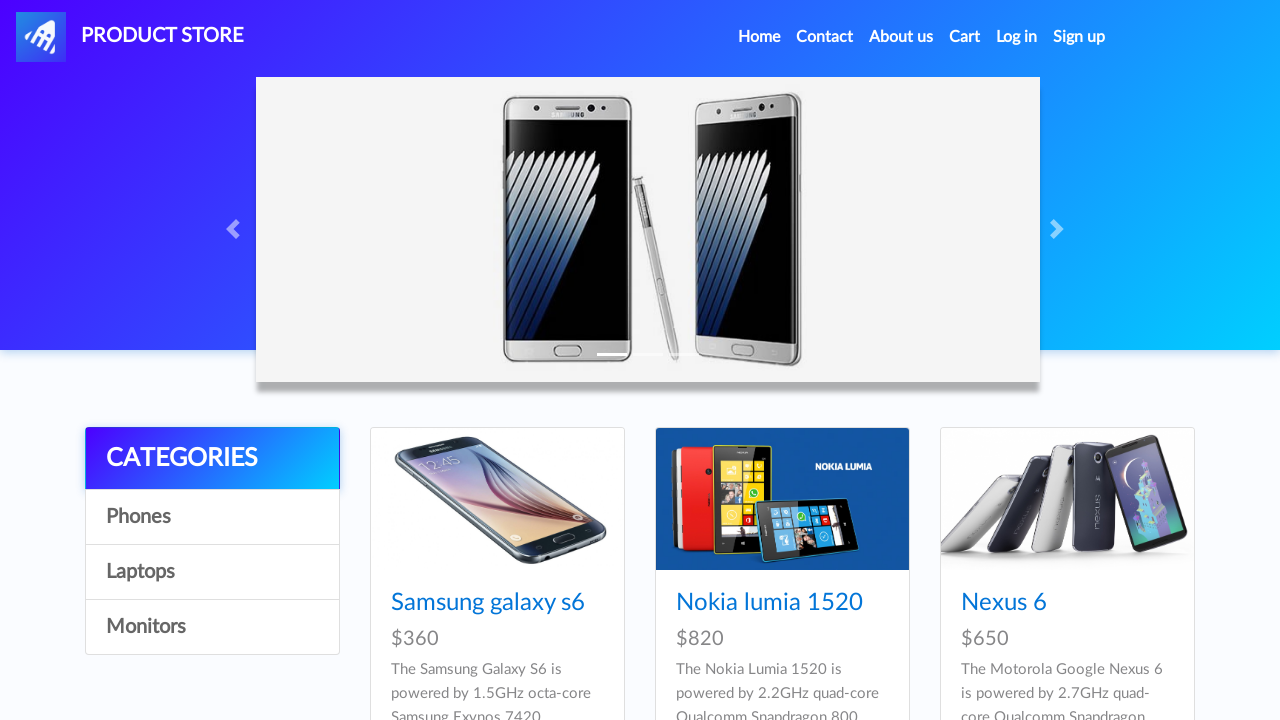

Waited for Sony vaio i5 product to be visible
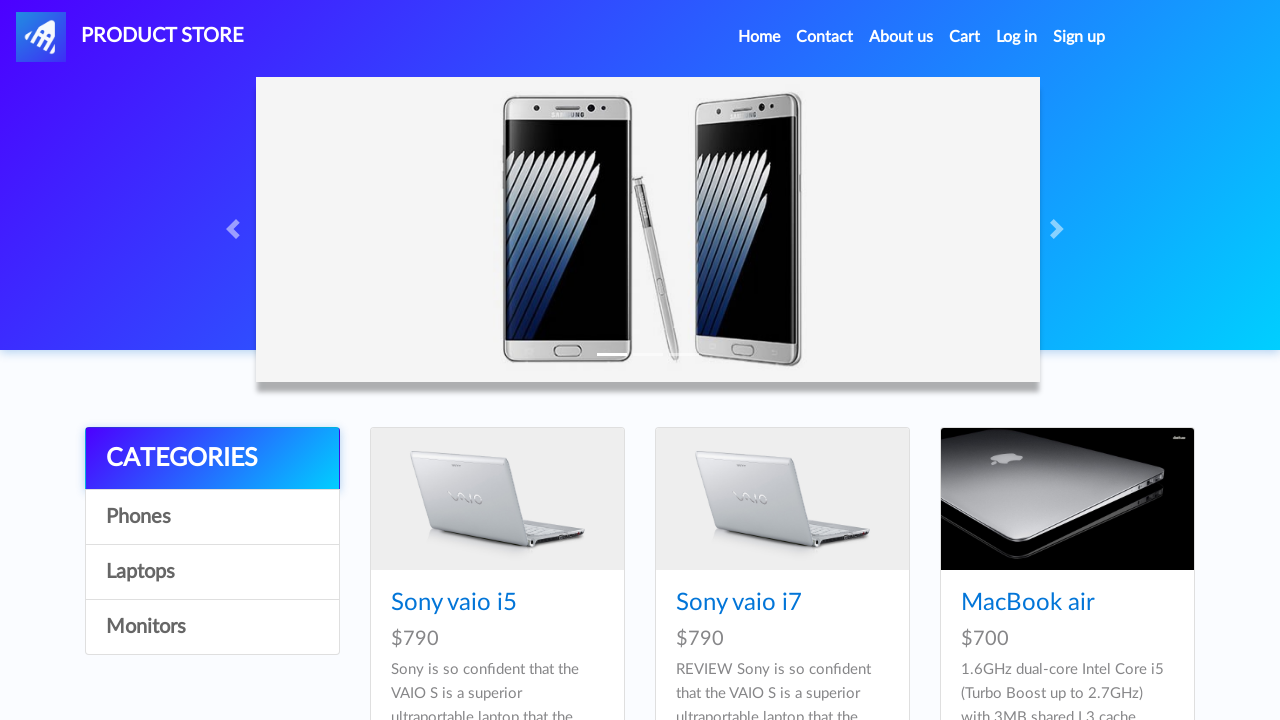

Clicked on Sony vaio i5 product at (454, 603) on xpath=//a[contains(text(),'Sony vaio i5')]
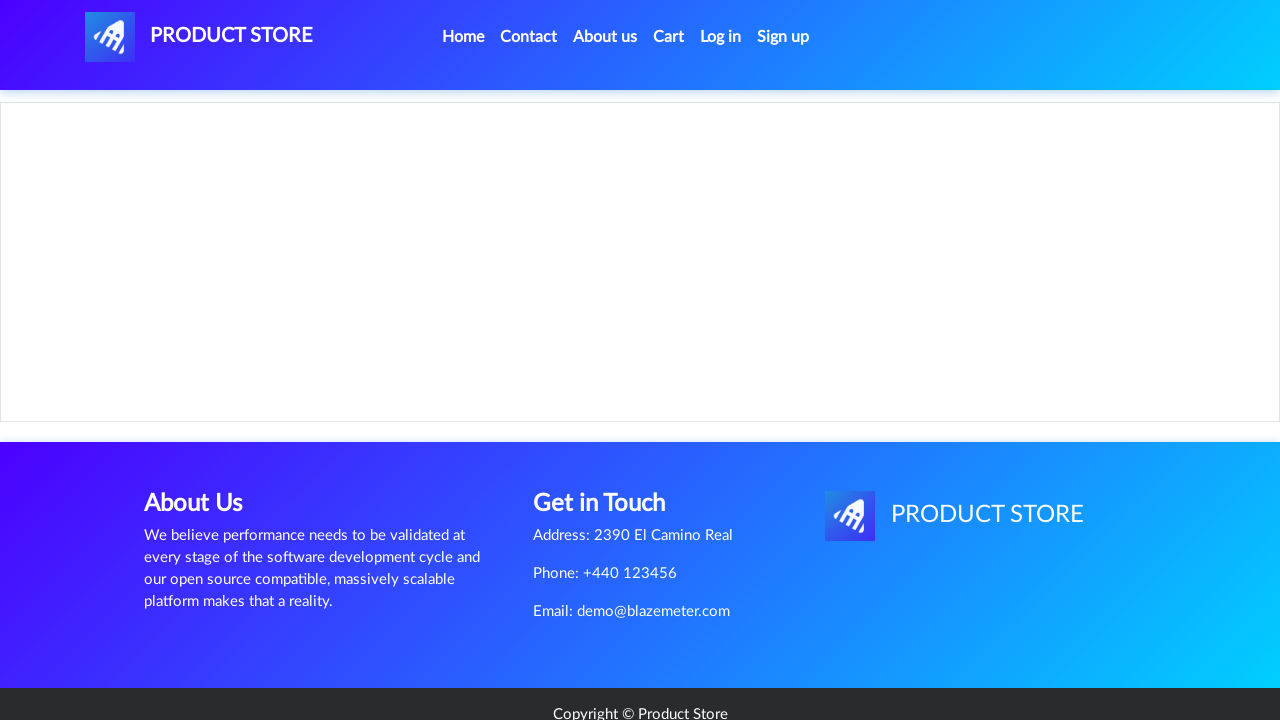

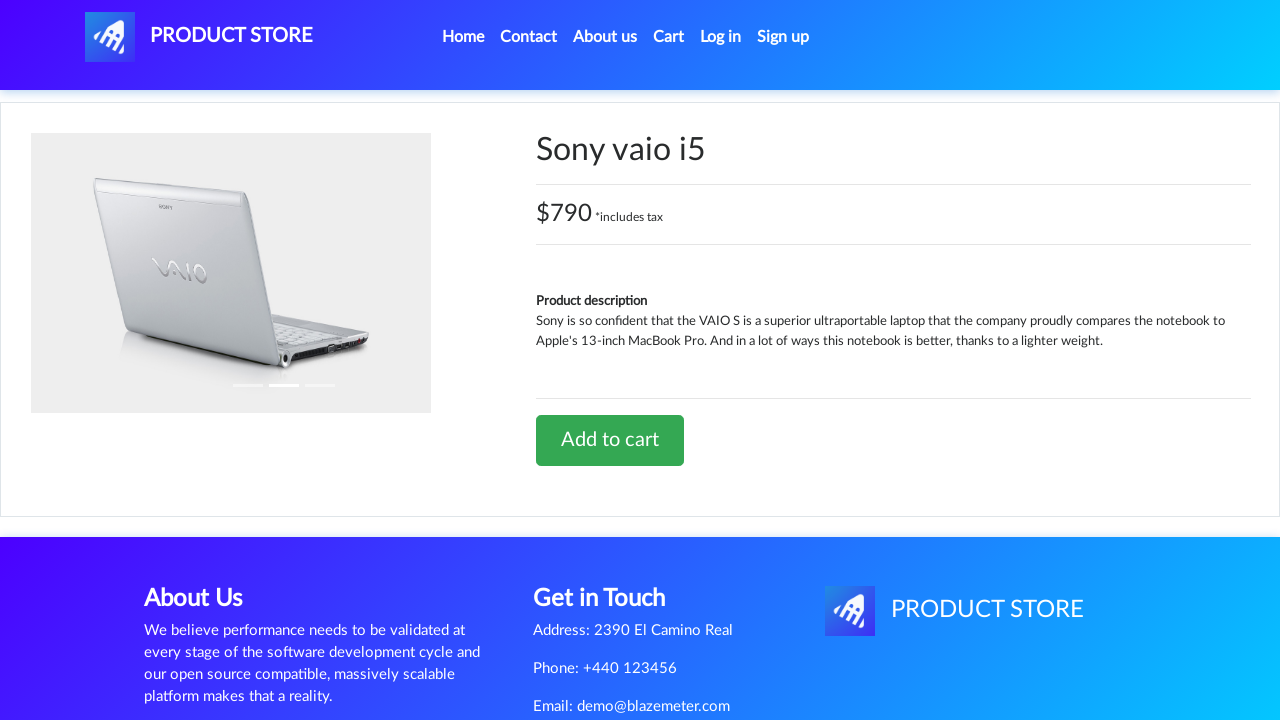